Tests calendar date picker functionality by selecting a specific date and validating the selected value

Starting URL: https://rahulshettyacademy.com/seleniumPractise/#/offers

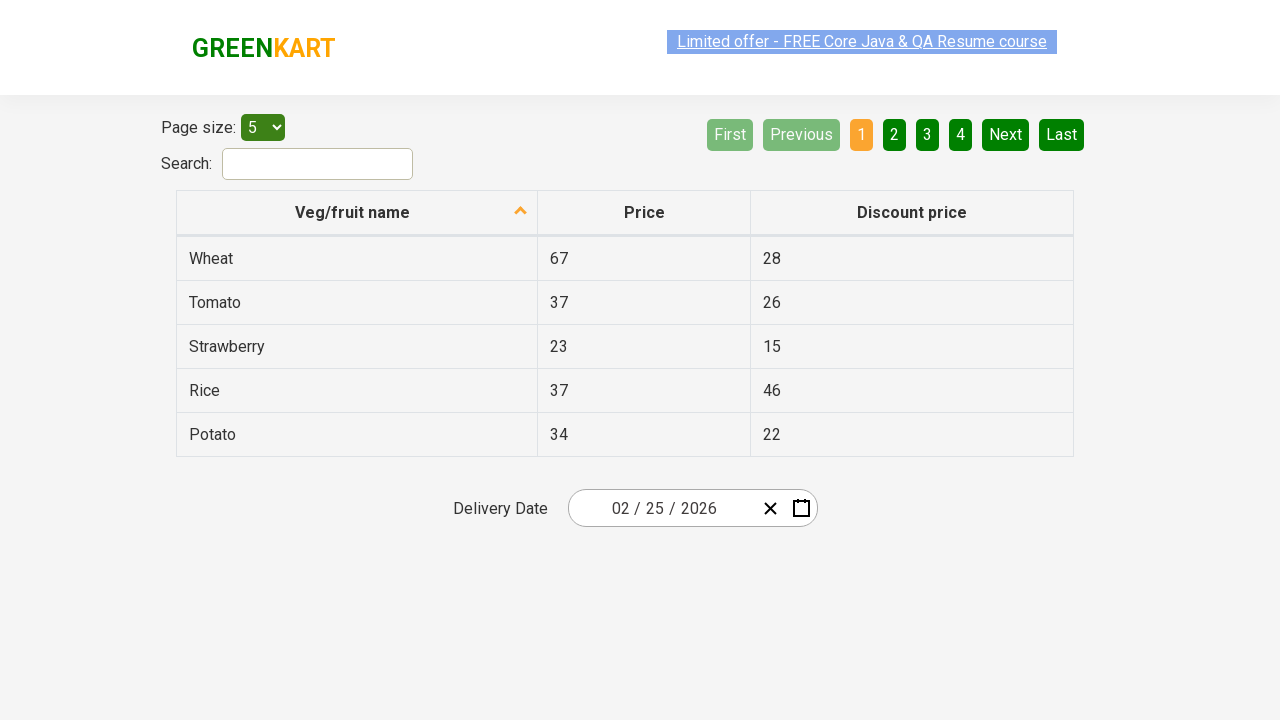

Clicked date picker input to open calendar at (662, 508) on .react-date-picker__inputGroup
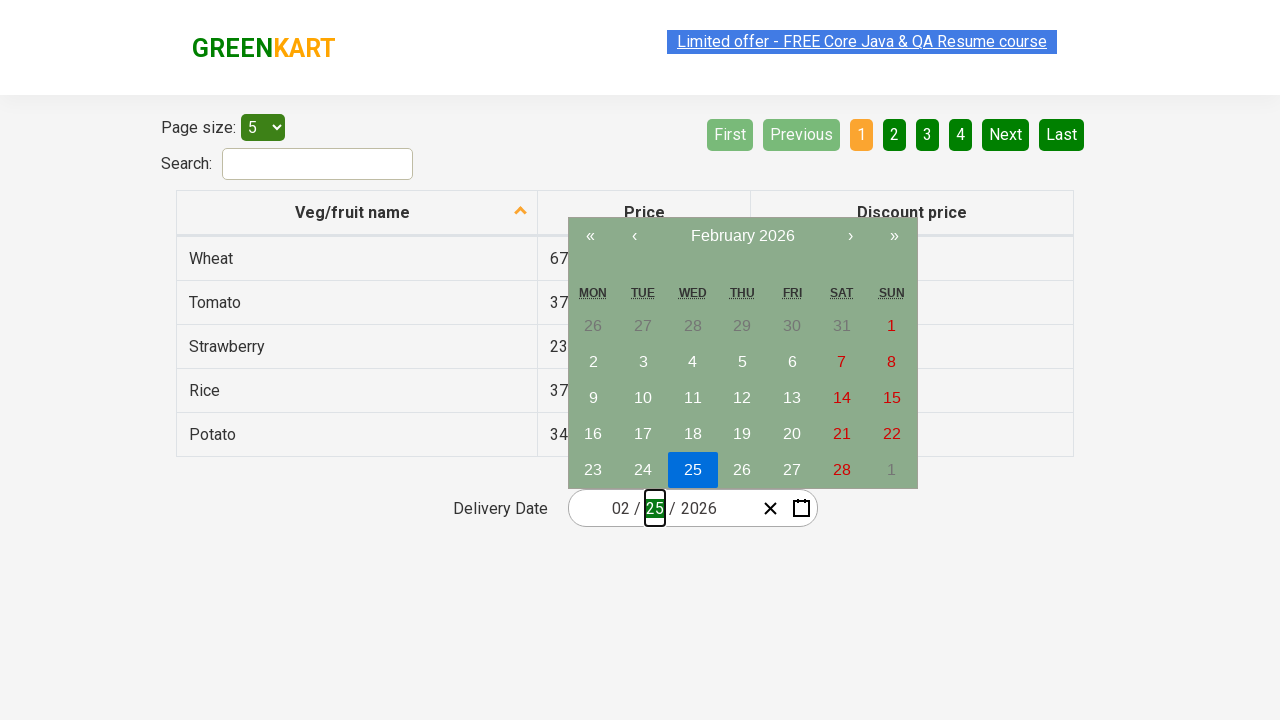

Clicked navigation label to navigate up one view level at (742, 236) on .react-calendar__navigation__label
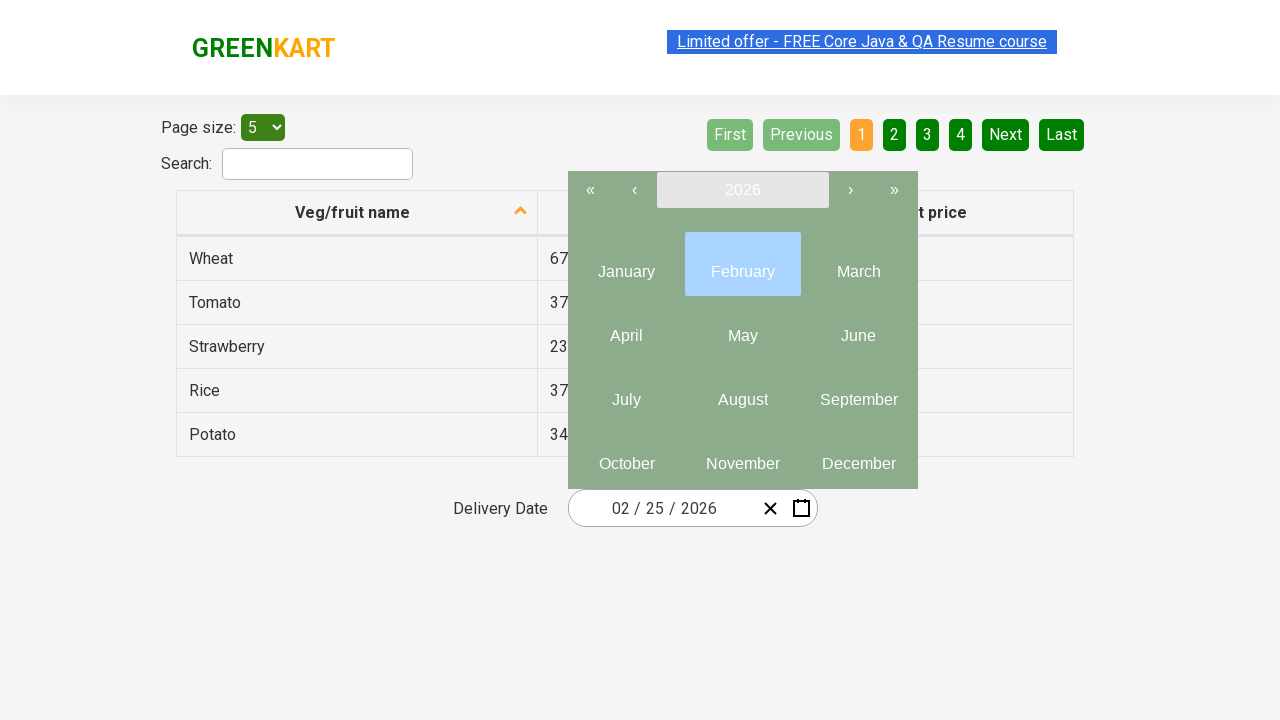

Clicked navigation label again to reach year view at (742, 190) on .react-calendar__navigation__label
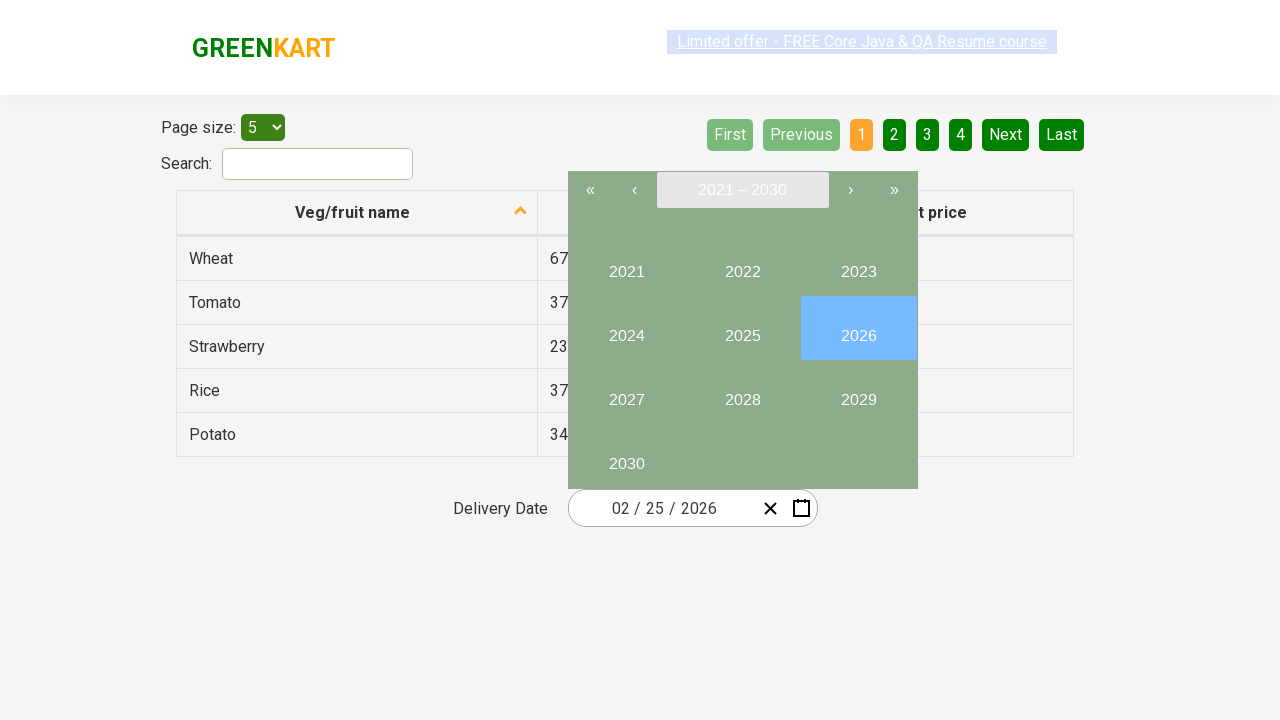

Selected year 2025 from year picker at (742, 328) on internal:role=button[name="2025"i]
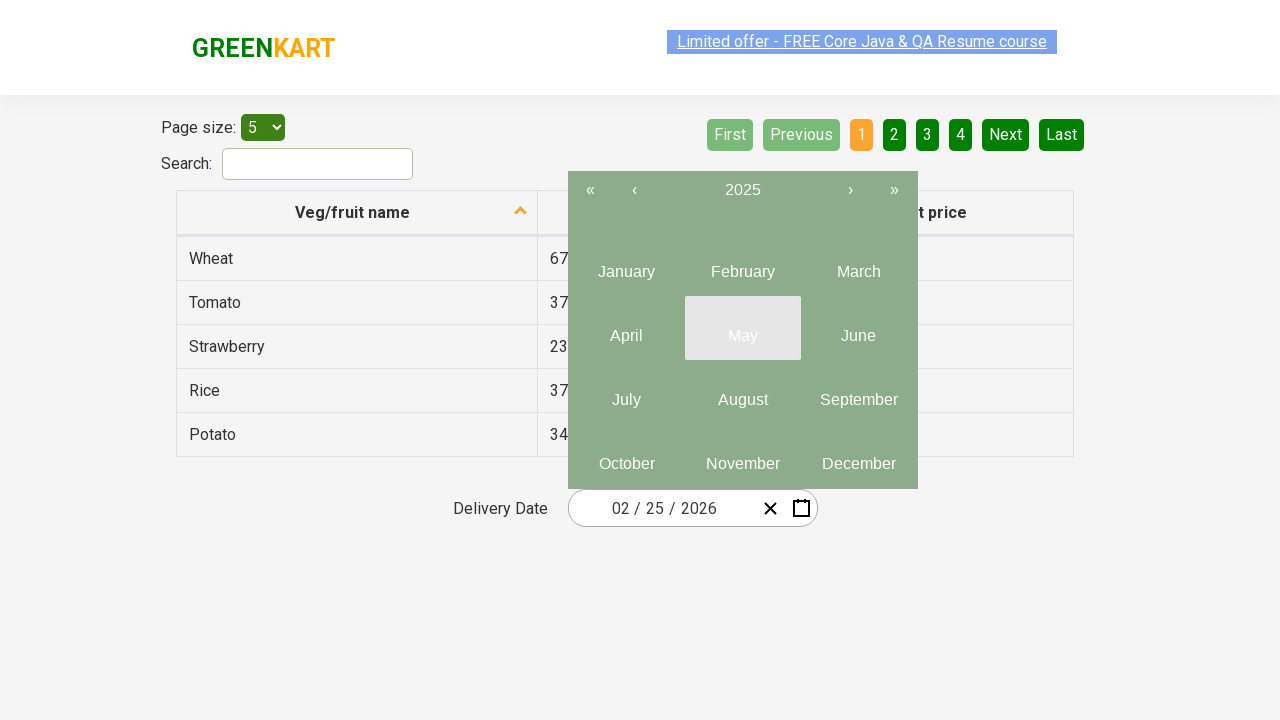

Selected month March (month 3) from month picker at (858, 264) on .react-calendar__year-view__months__month >> nth=2
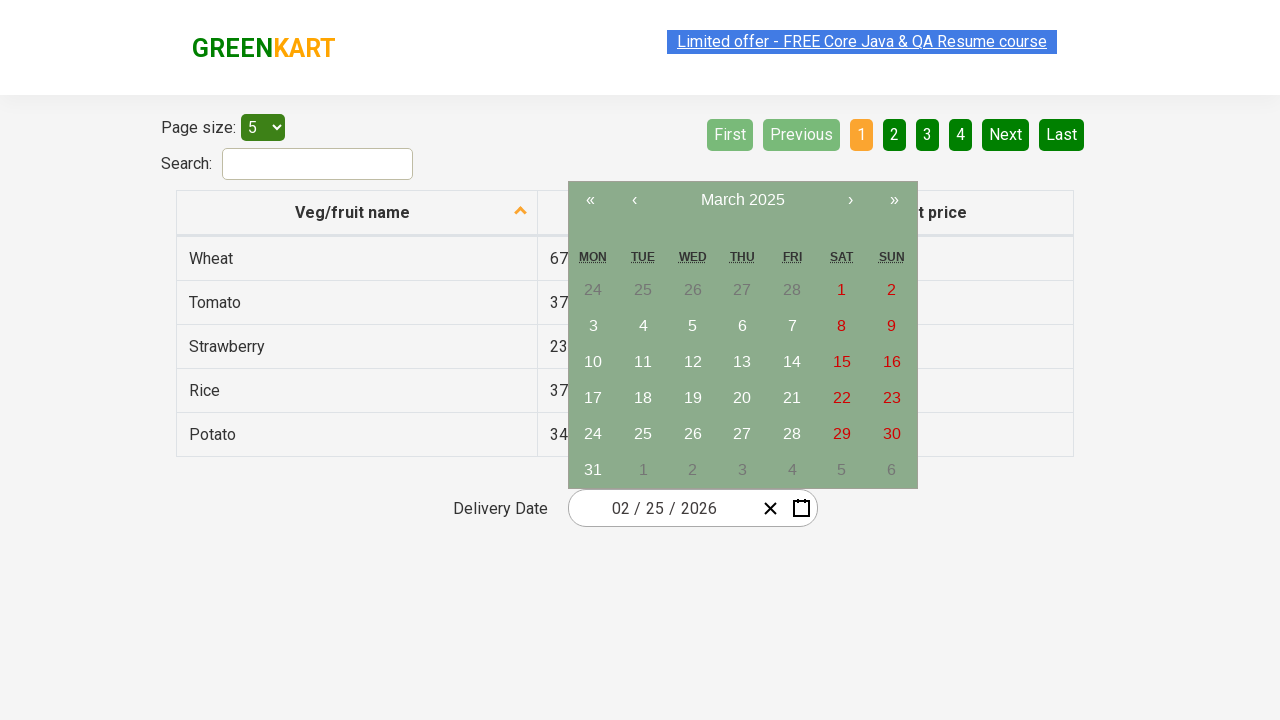

Selected date March 10 from calendar at (593, 362) on abbr[aria-label*='March 10']
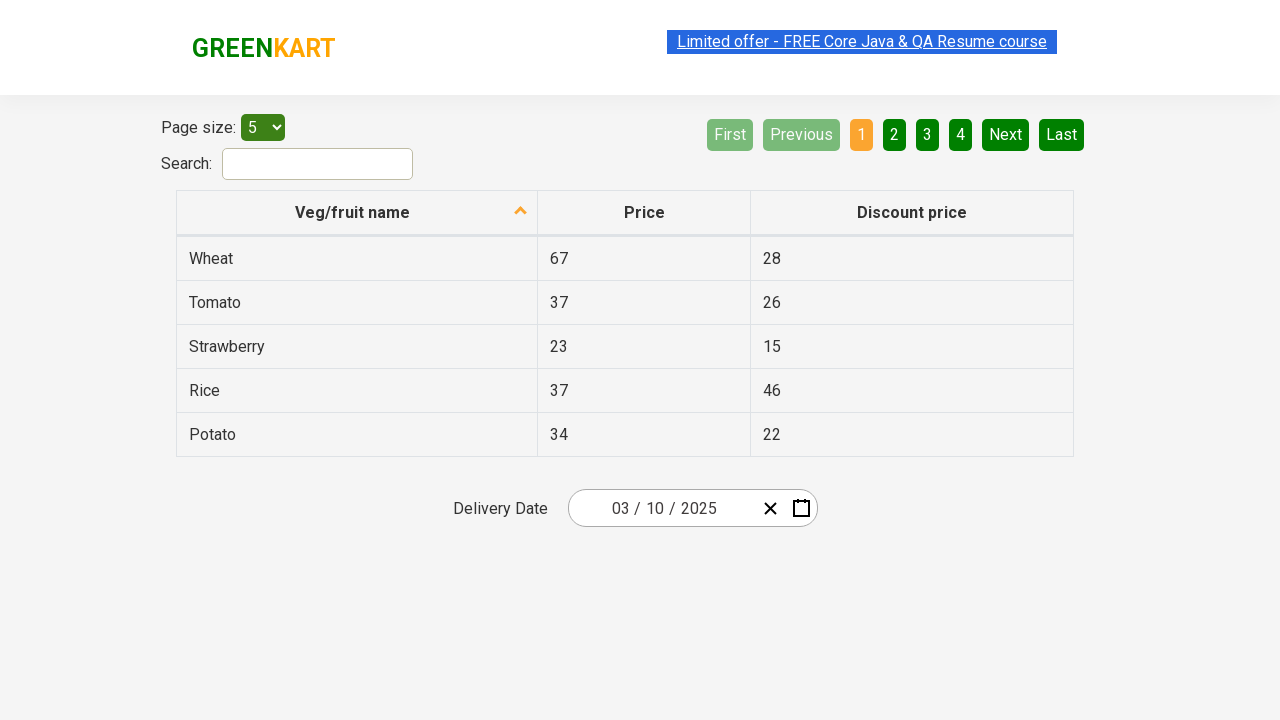

Validated selected date matches expected value 2025-03-10
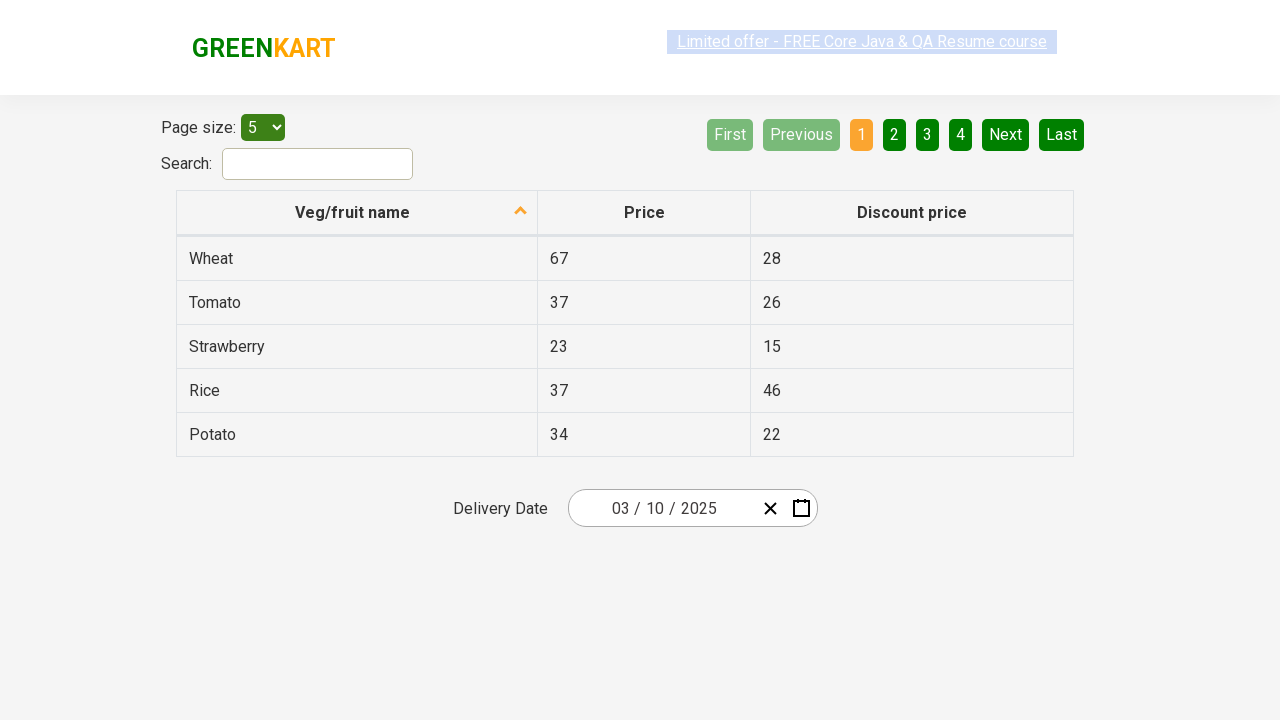

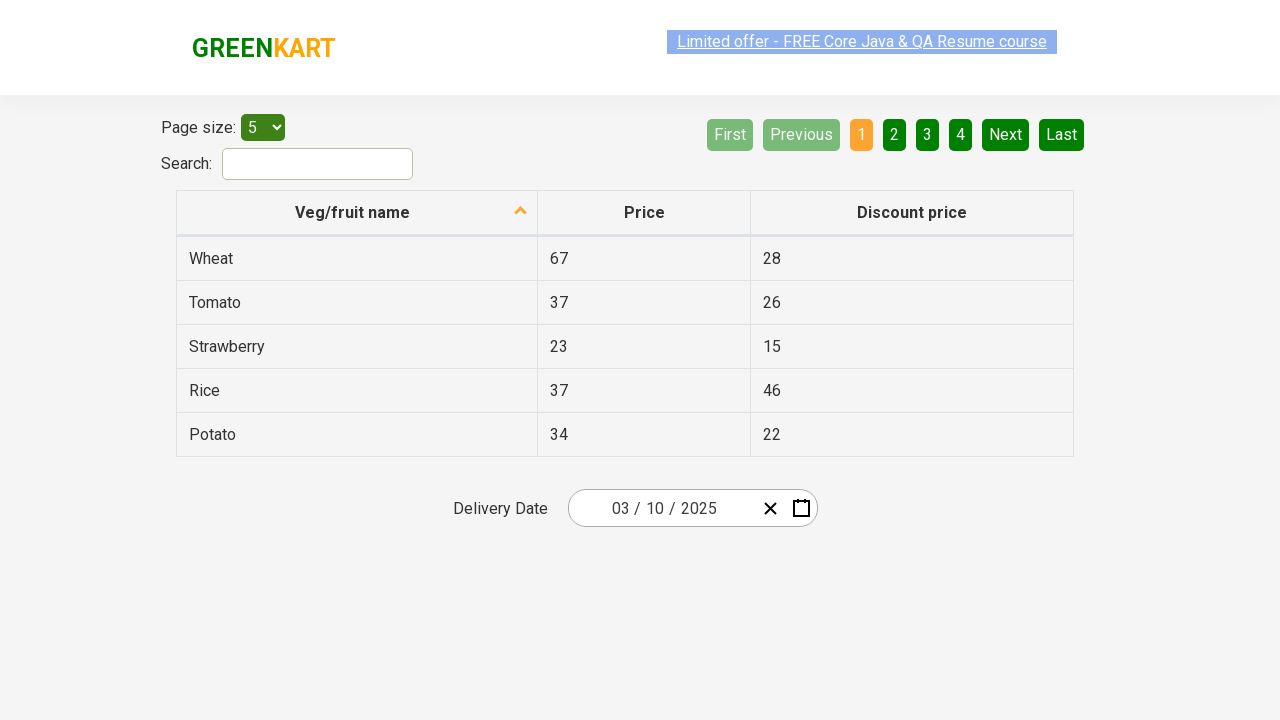